Navigates to the Rahul Shetty Academy automation practice page

Starting URL: https://rahulshettyacademy.com/AutomationPractice/

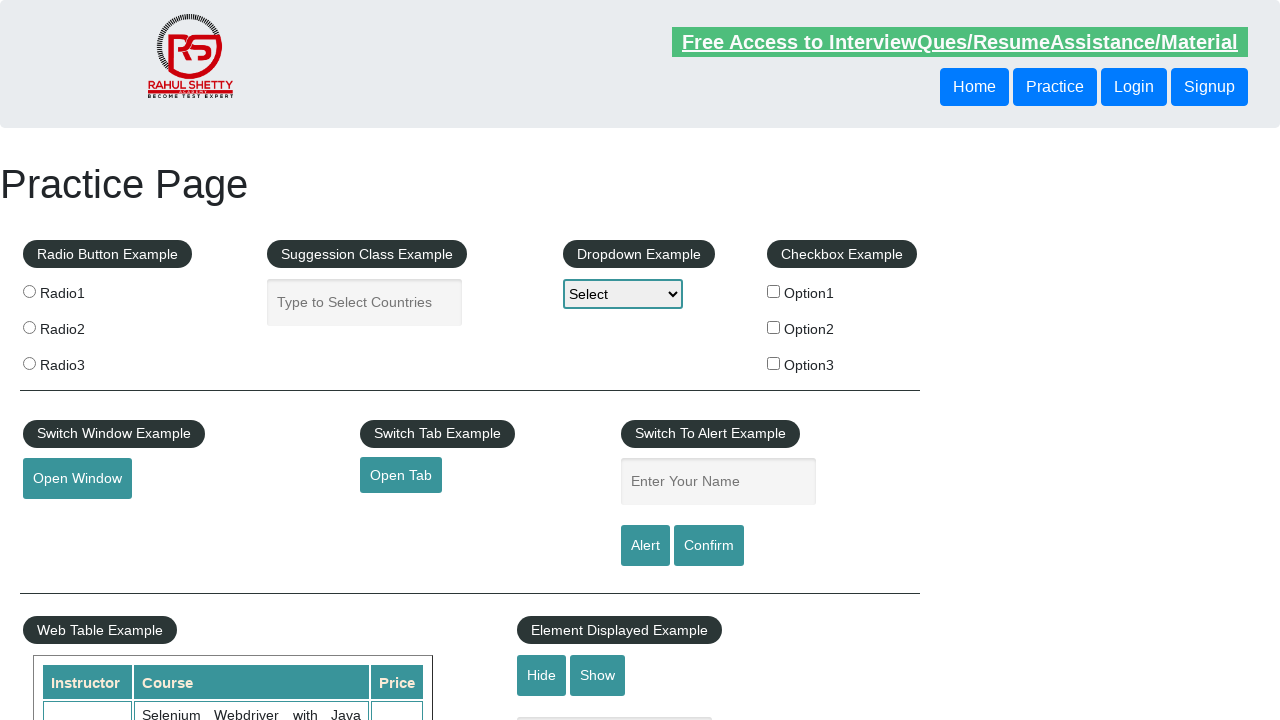

Navigated to Rahul Shetty Academy automation practice page
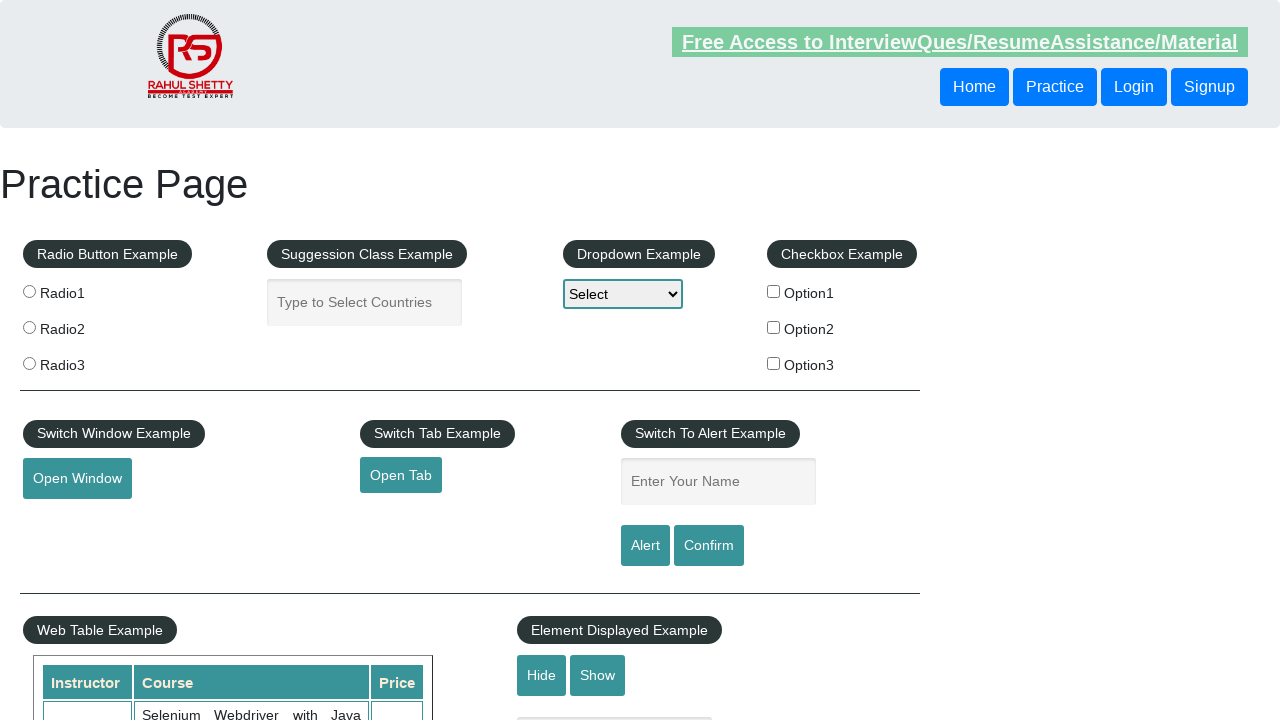

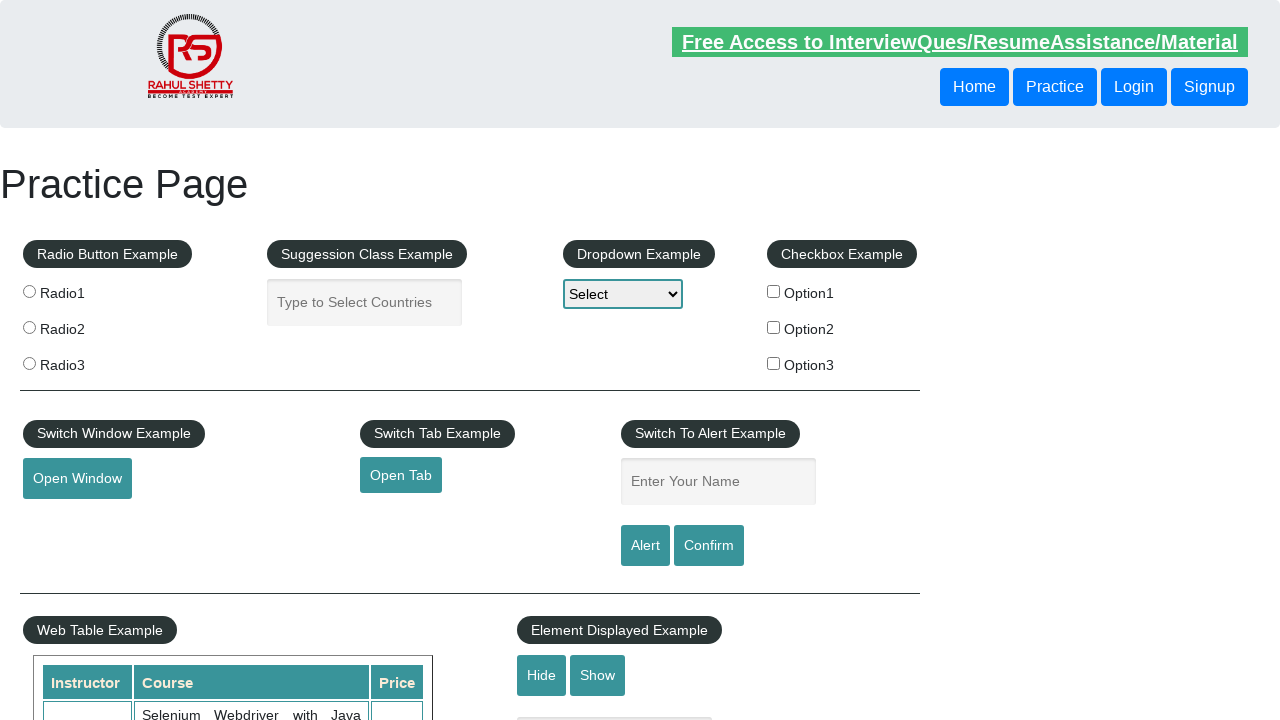